Tests window switching functionality by clicking a link that opens a new window, verifying the new window's title and content, then switching back to the original window and verifying its title.

Starting URL: https://the-internet.herokuapp.com/windows

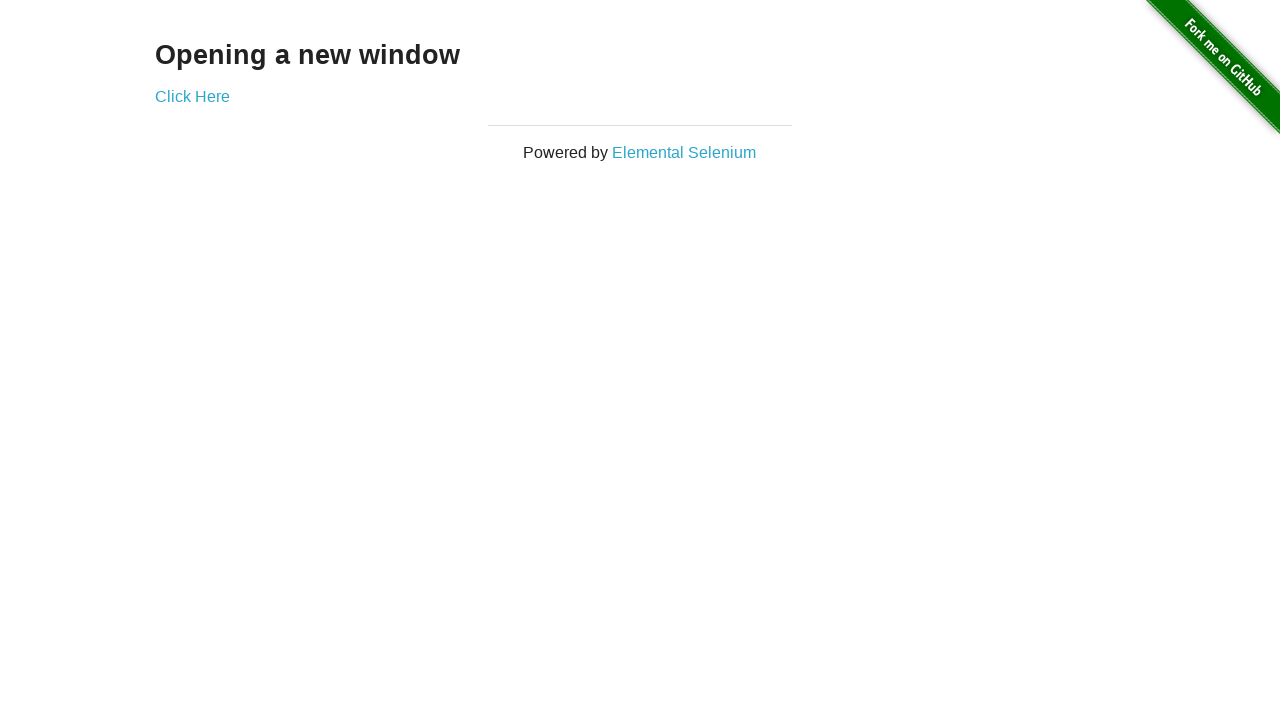

Retrieved page heading text
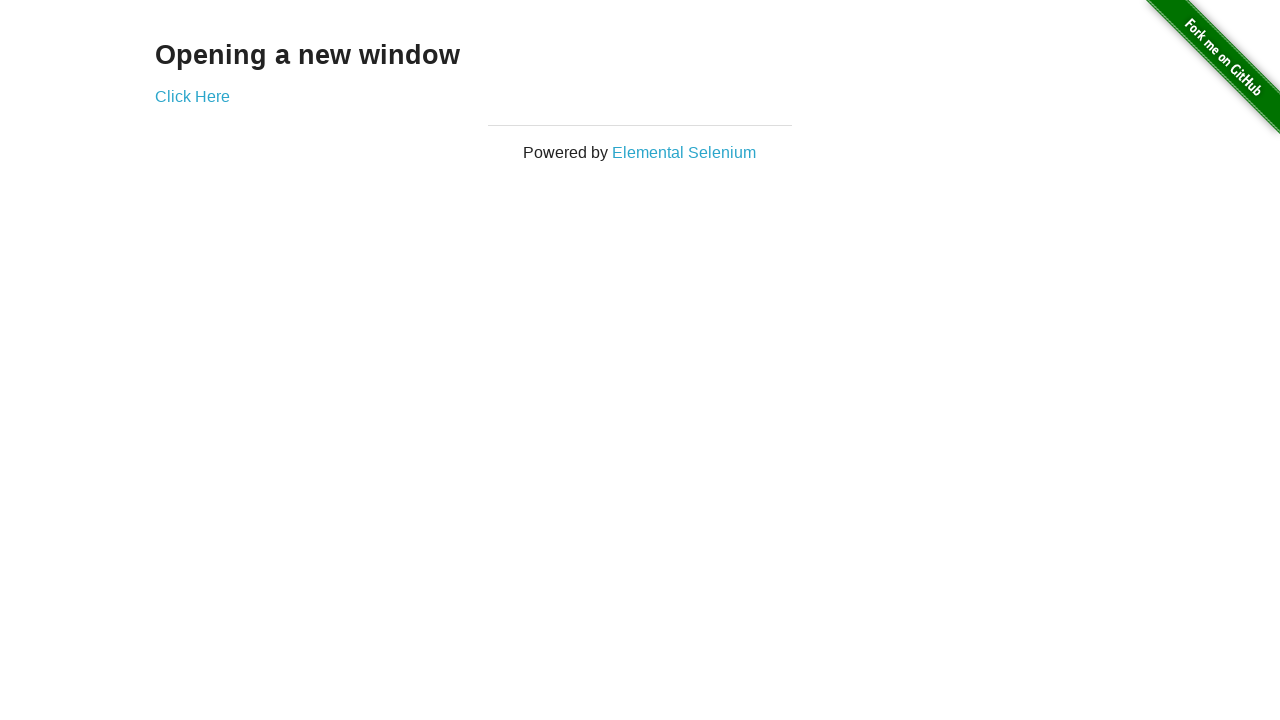

Verified page heading is 'Opening a new window'
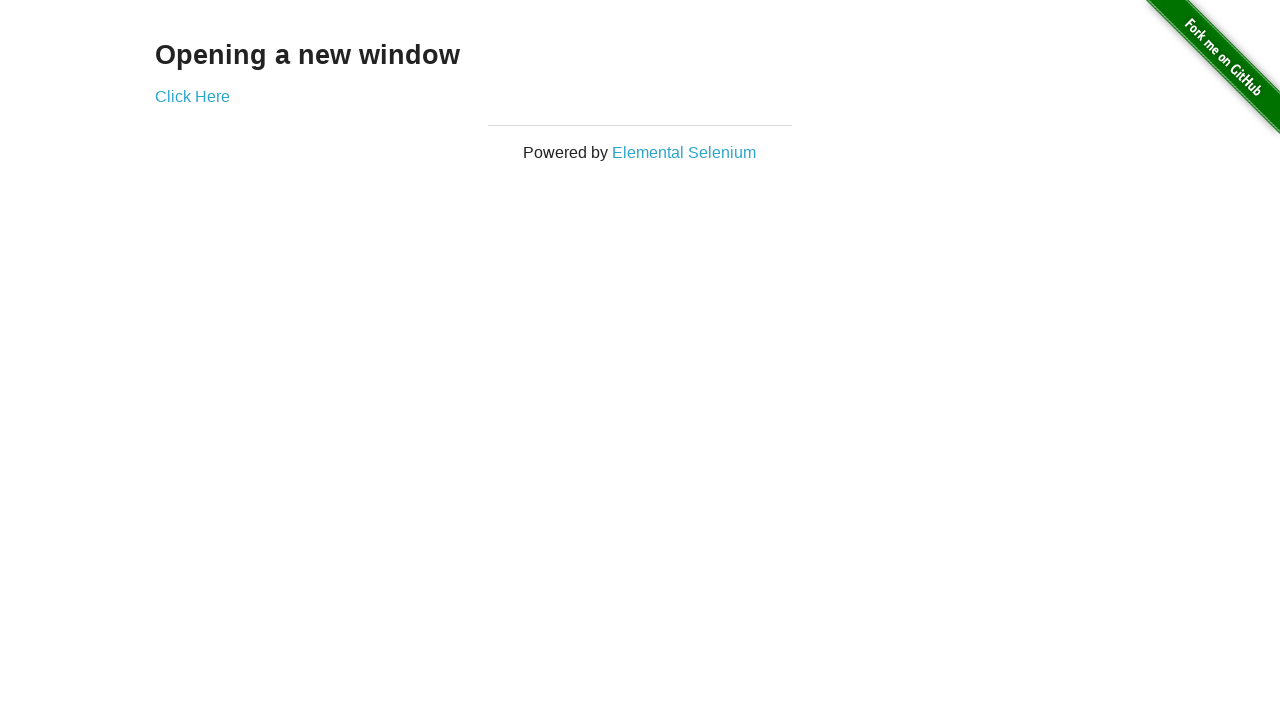

Verified original page title is 'The Internet'
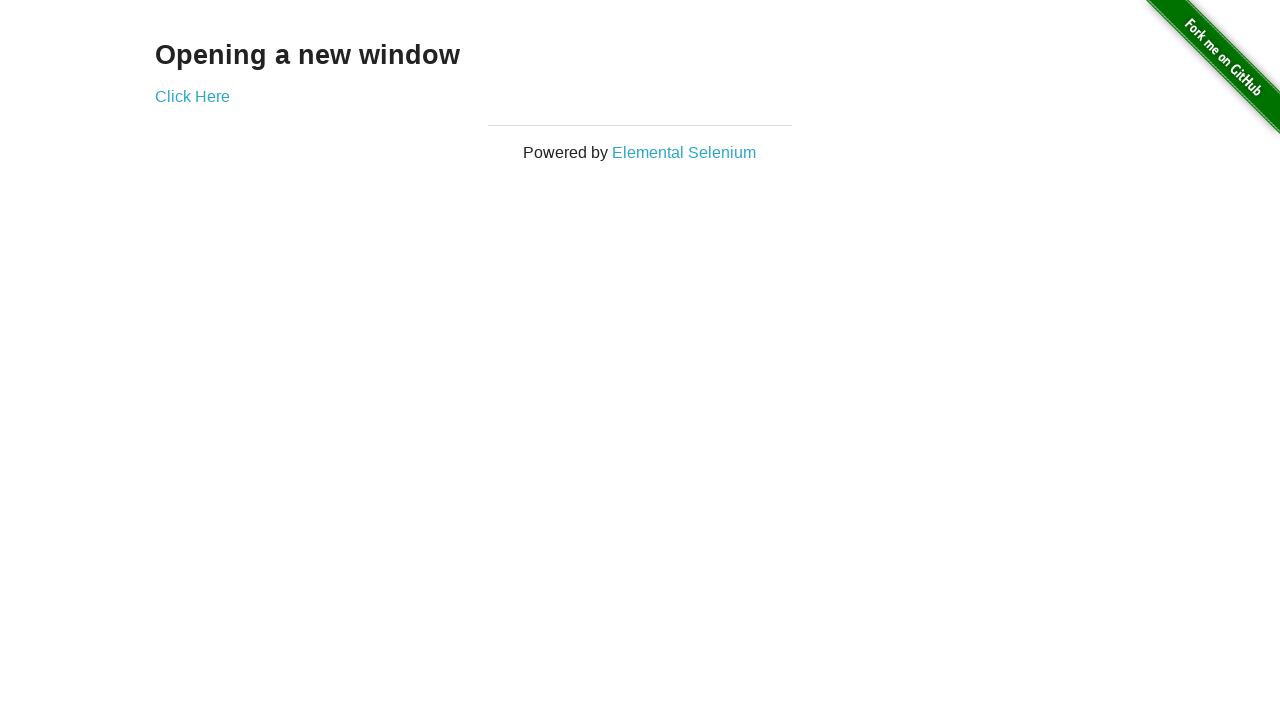

Clicked 'Click Here' link to open new window at (192, 96) on xpath=//*[text()='Click Here']
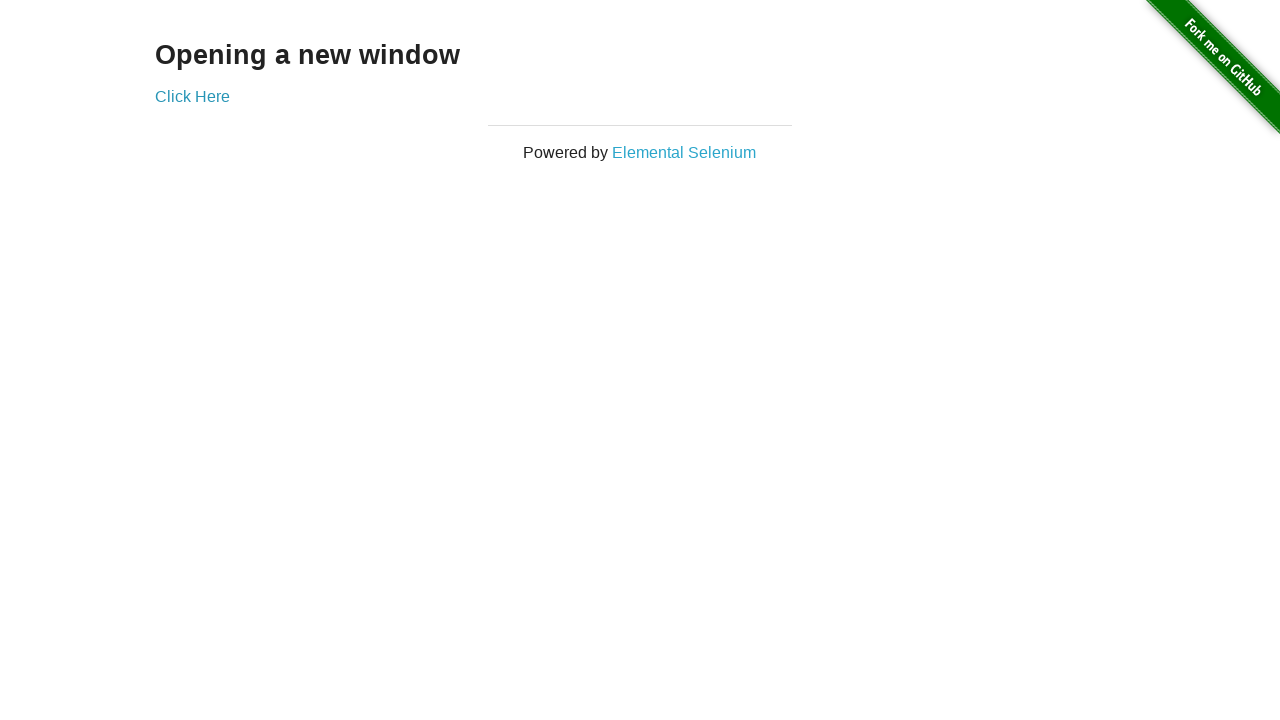

New window loaded and ready
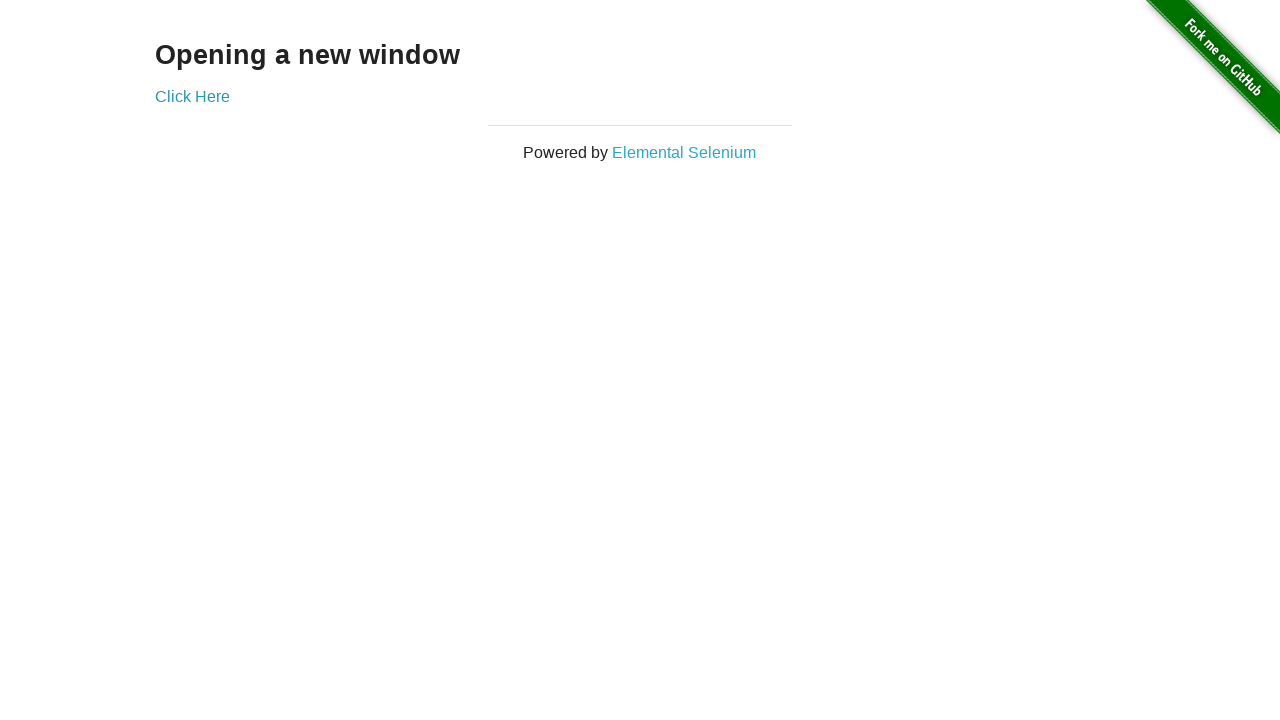

Verified new window title is 'New Window'
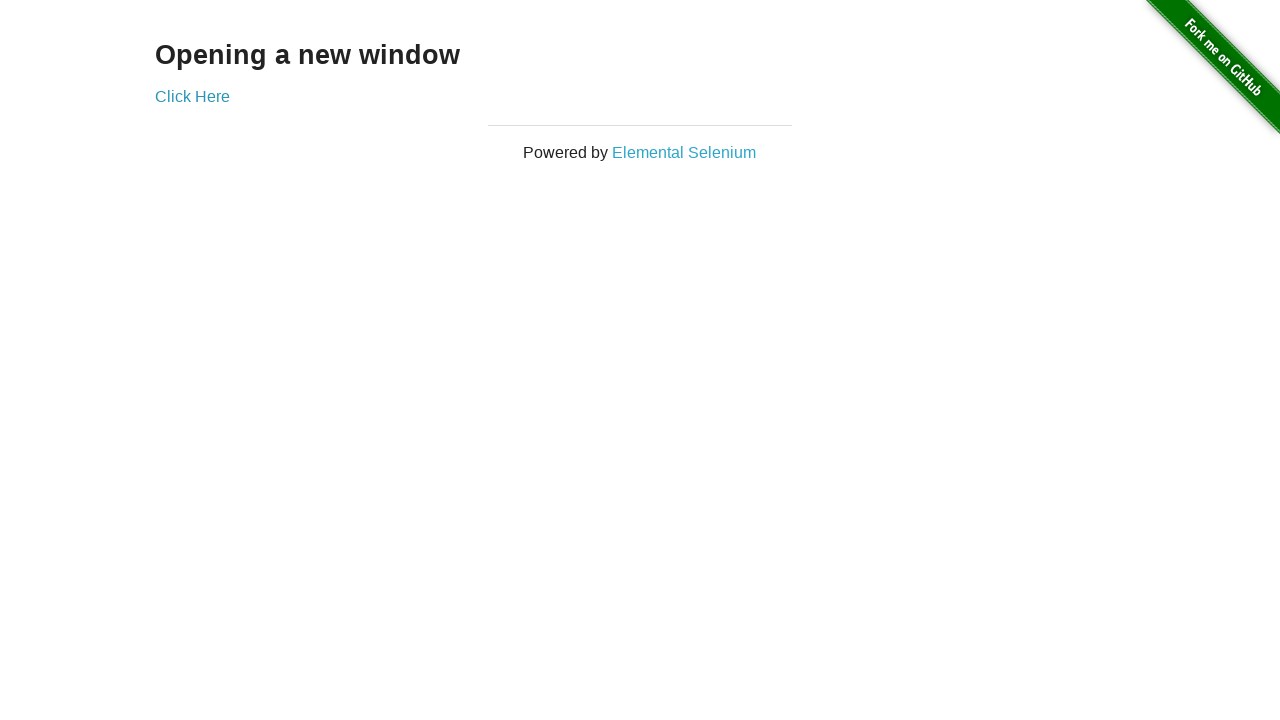

Retrieved new window heading text
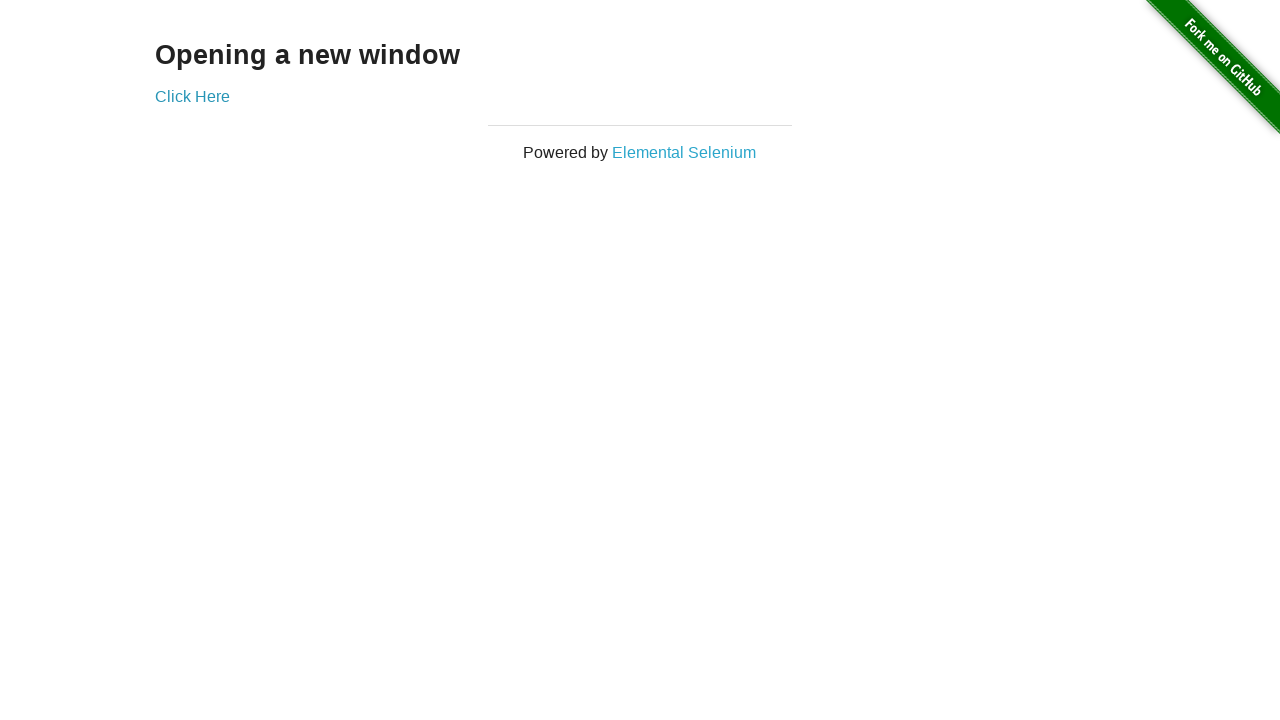

Verified new window heading is 'New Window'
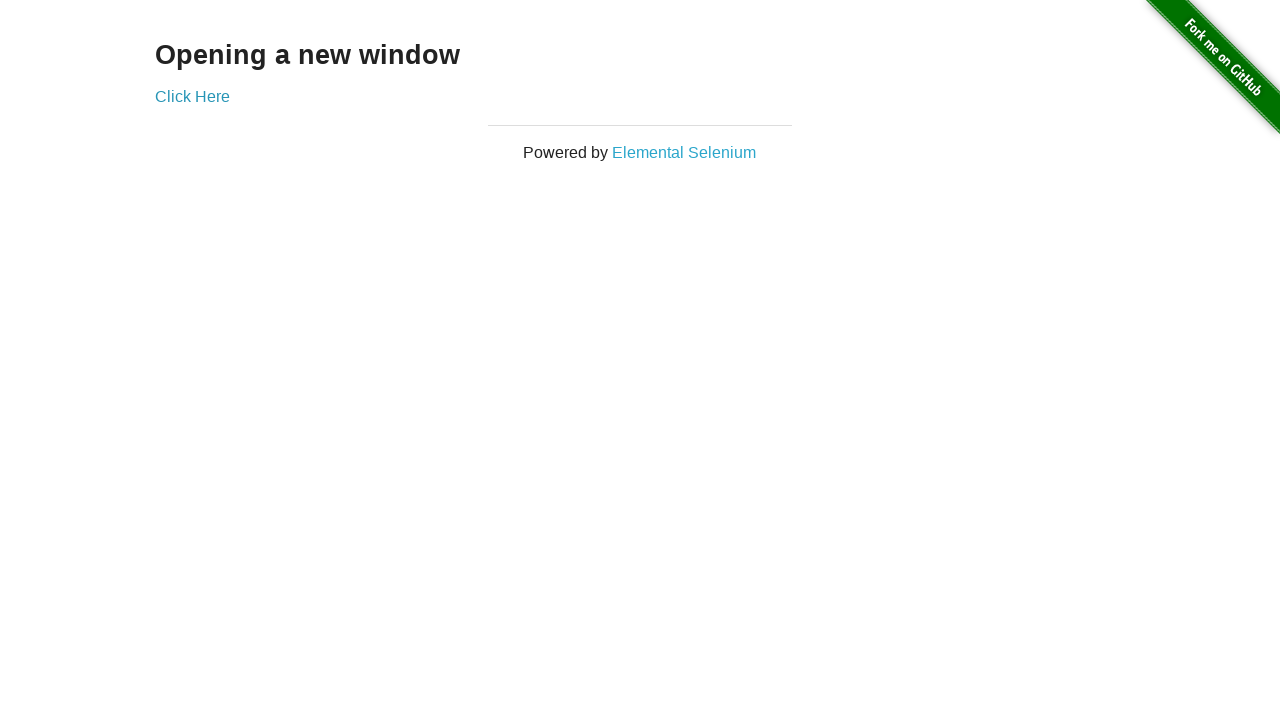

Switched back to original window
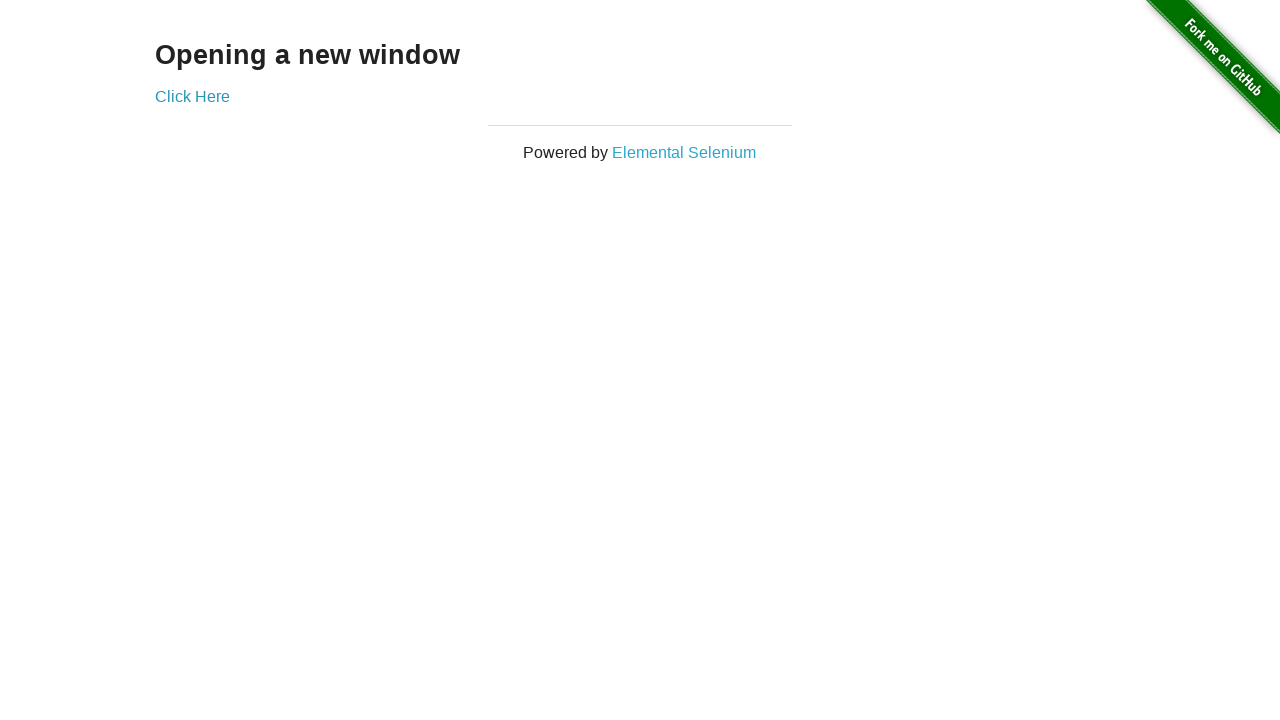

Verified original window title is still 'The Internet'
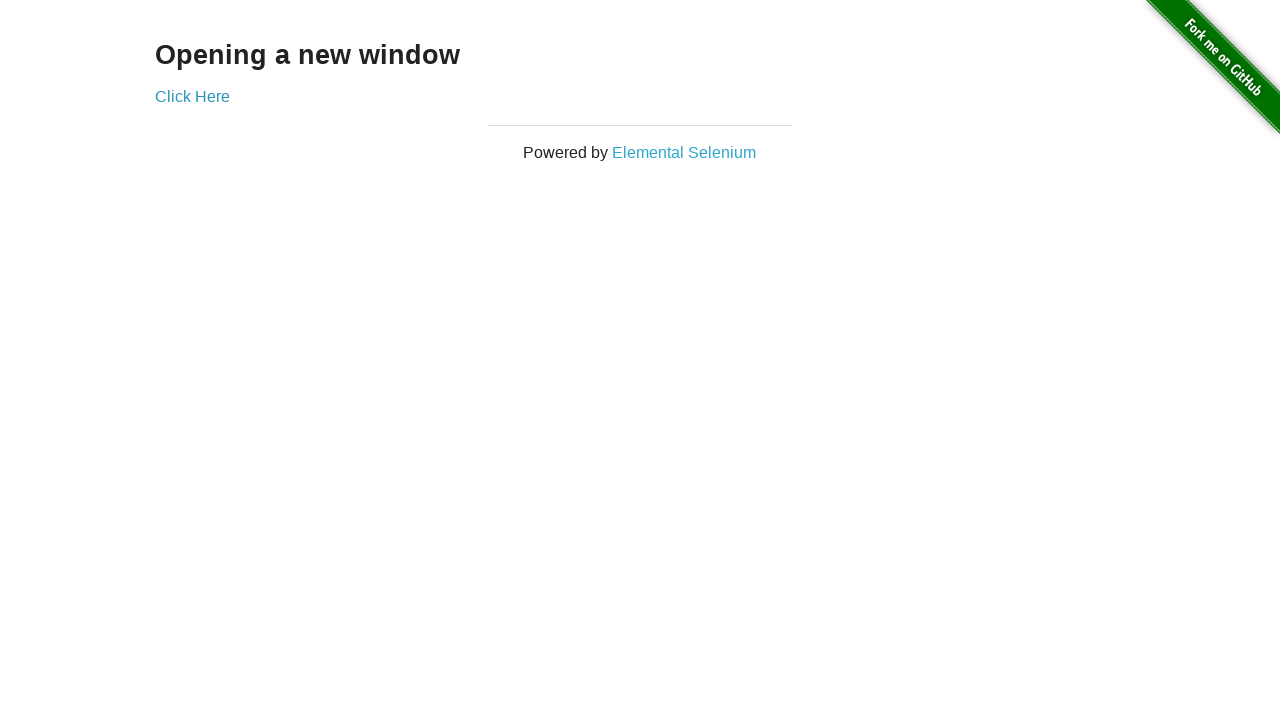

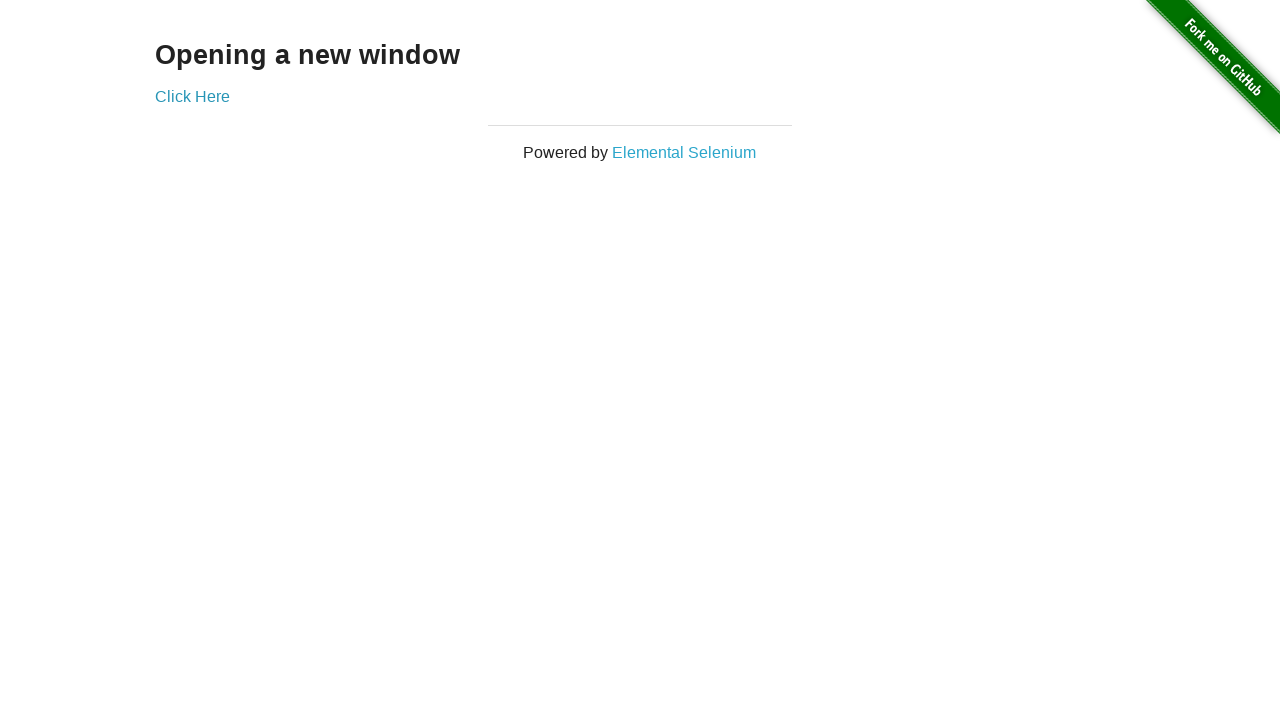